Tests opening multiple links in new tabs from a footer section and iterating through all opened windows to get their titles

Starting URL: http://www.qaclickacademy.com/practice.php

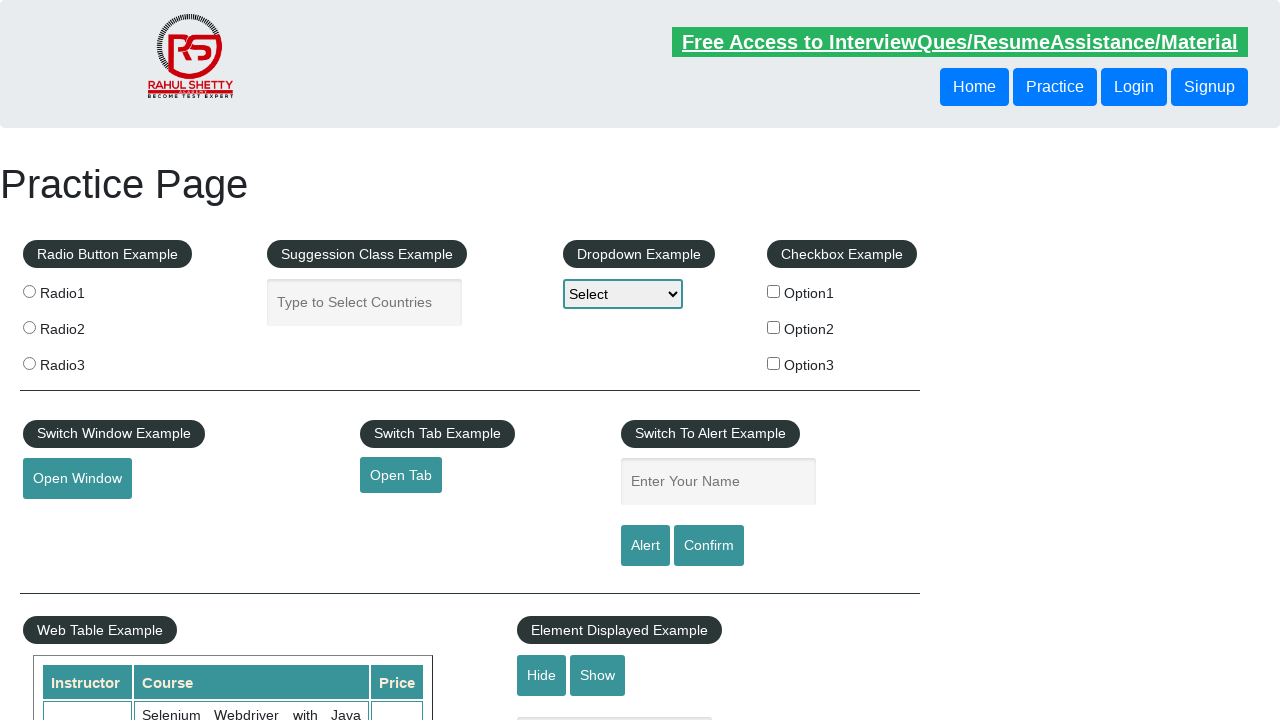

Located footer section with id 'gf-BIG'
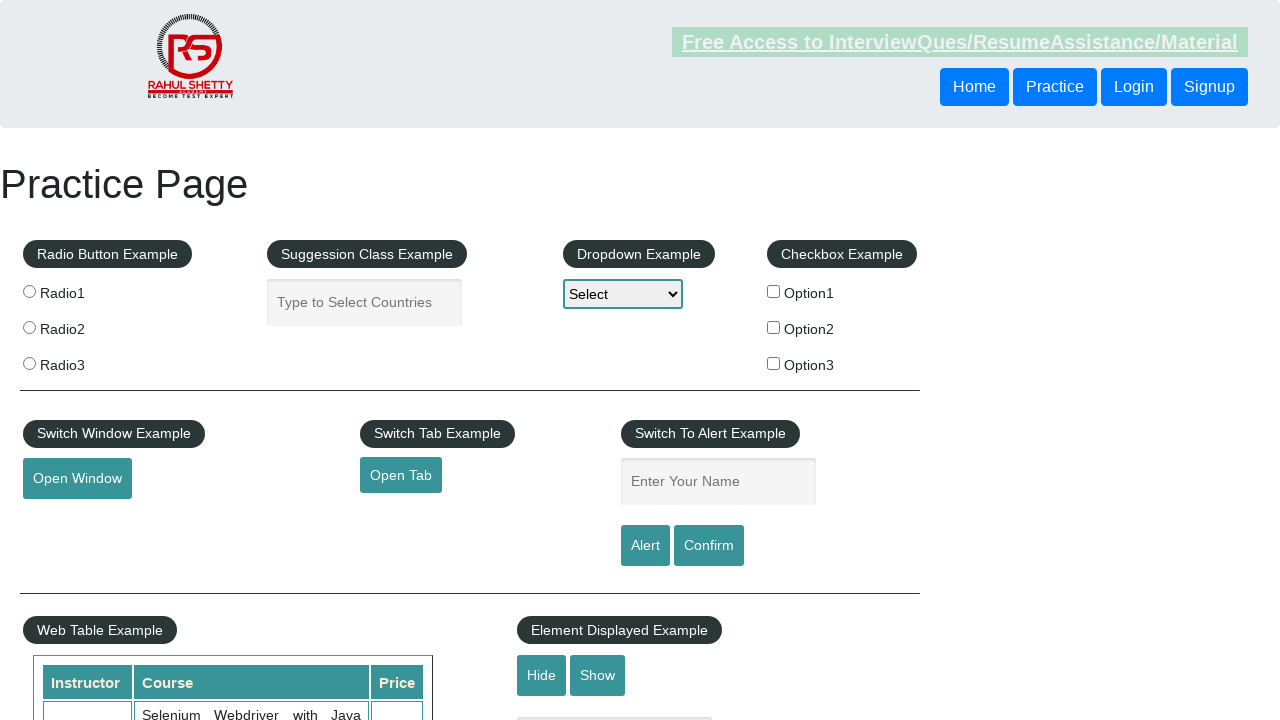

Located first column in footer table
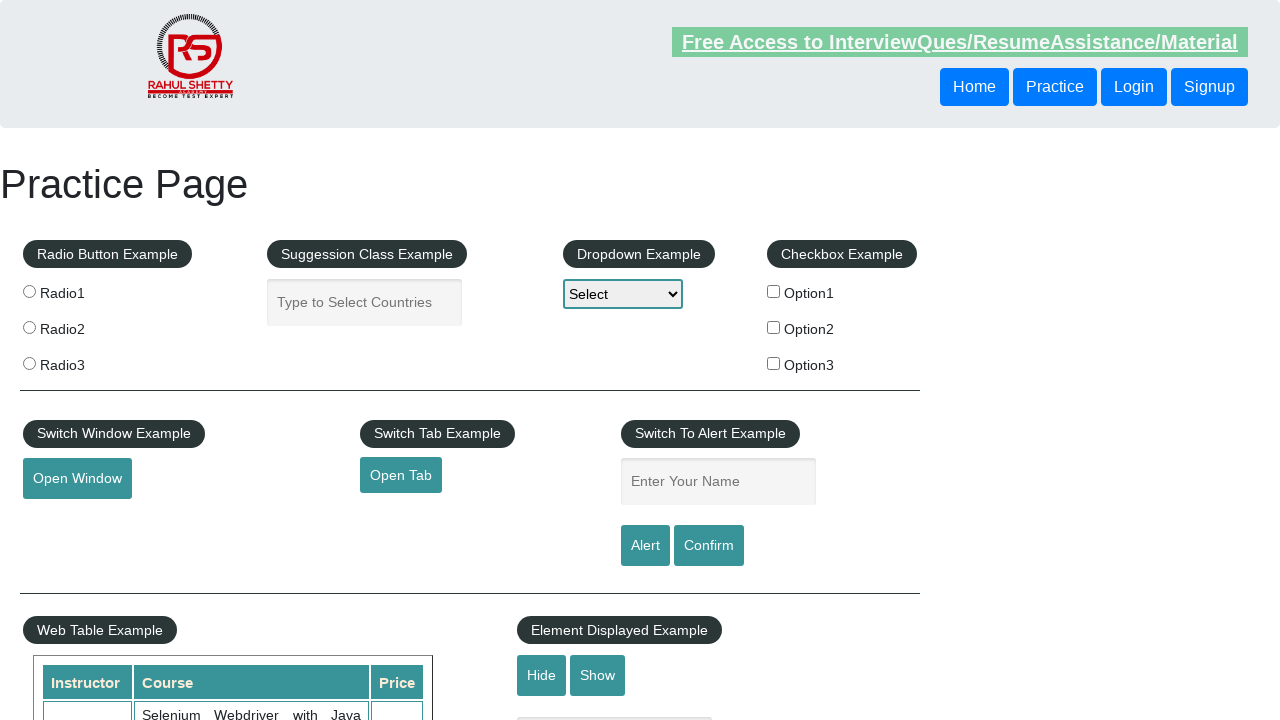

Located all links in footer column
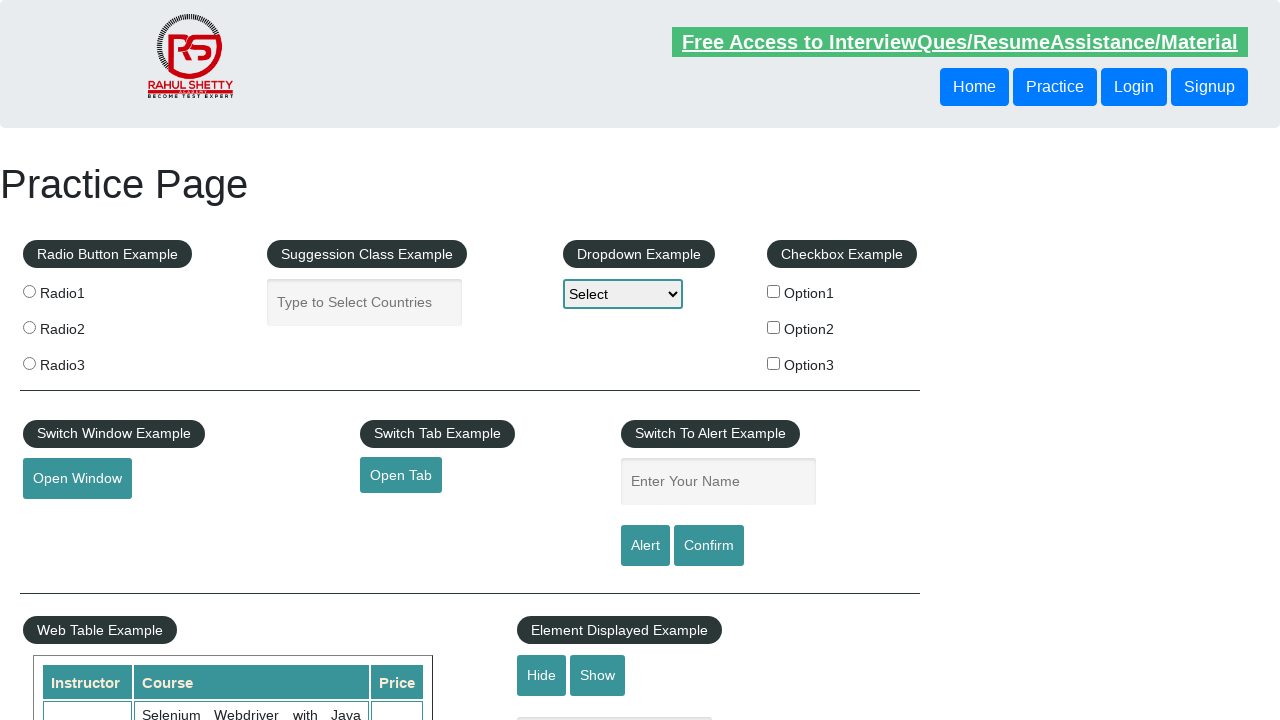

Found 0 links in footer column
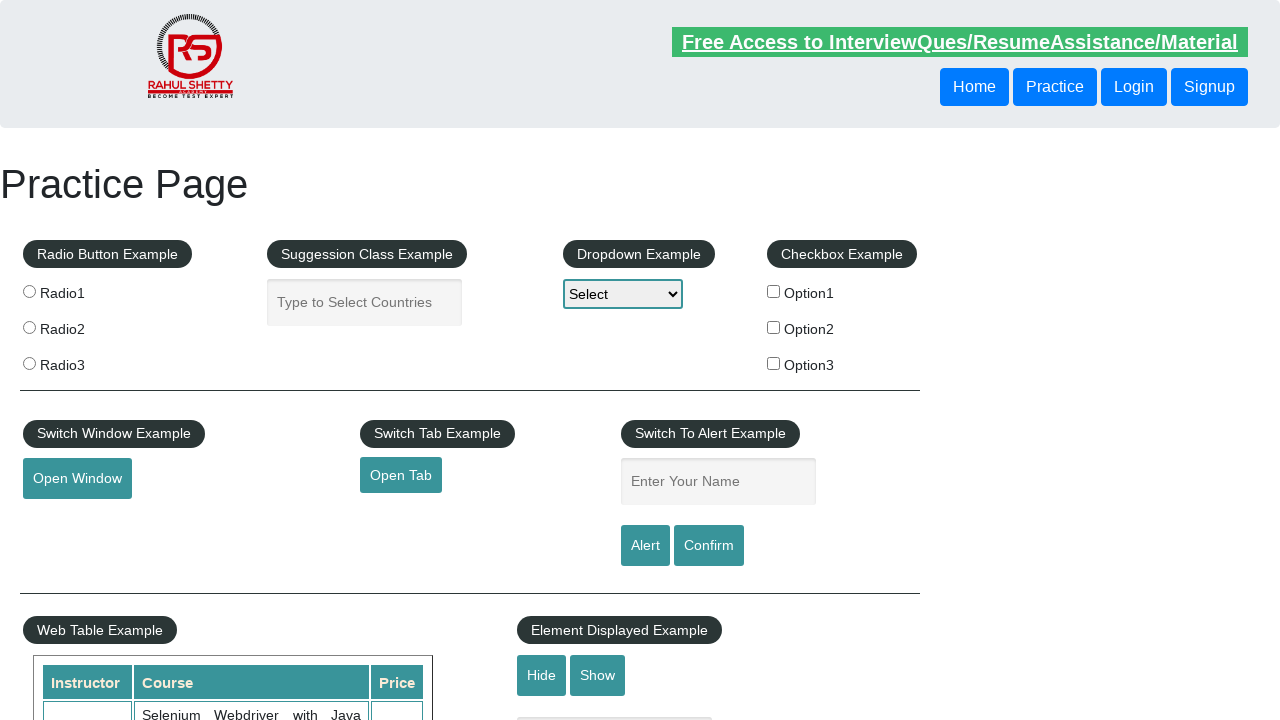

Retrieved all open pages/tabs, total count: 1
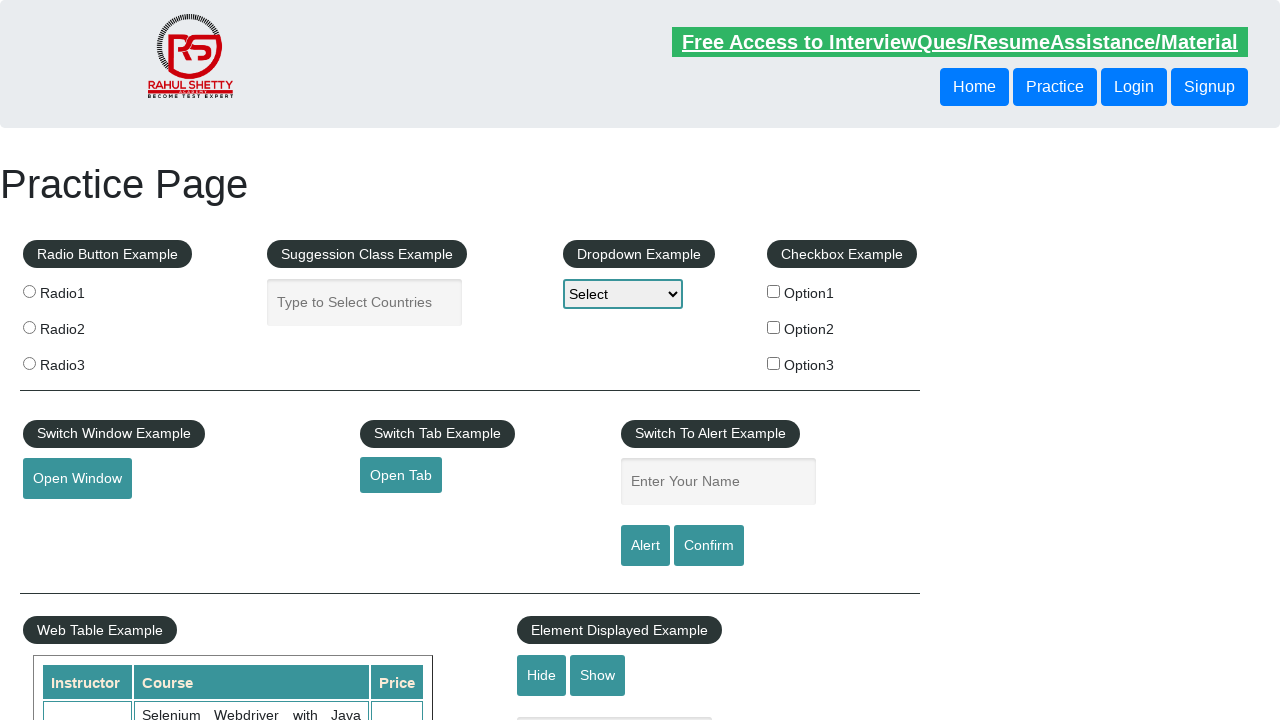

Page title: Practice Page
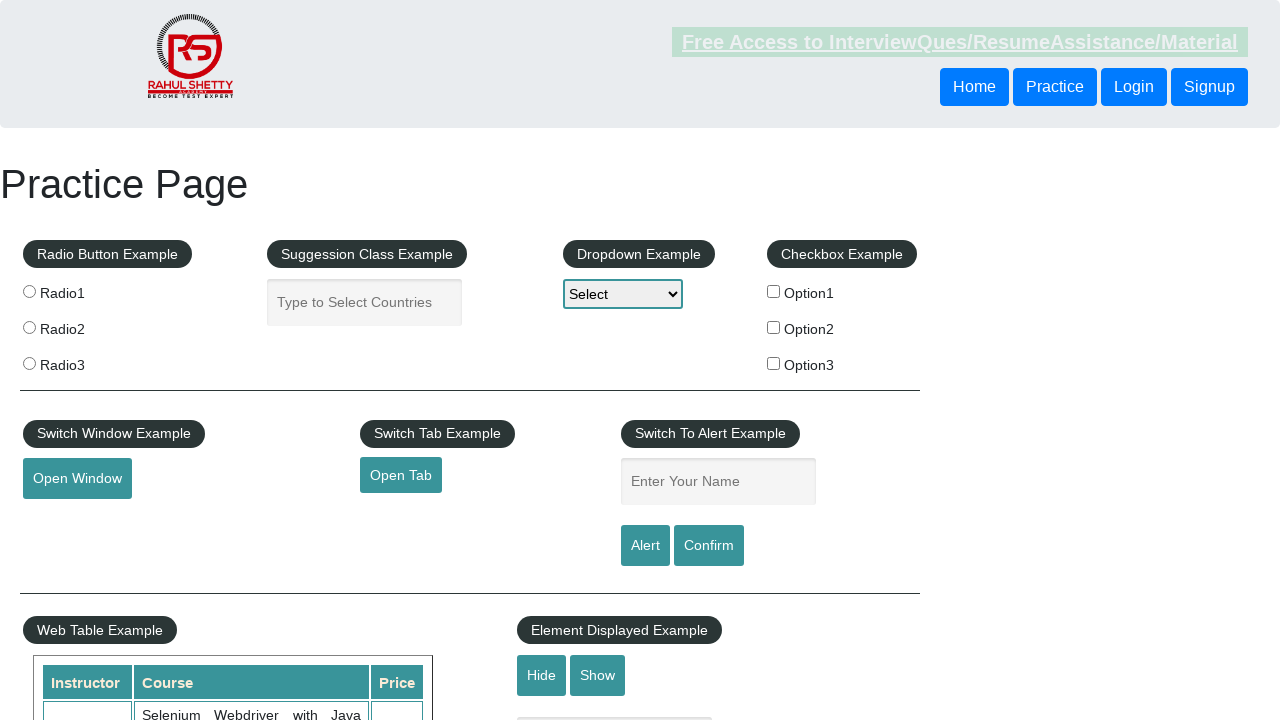

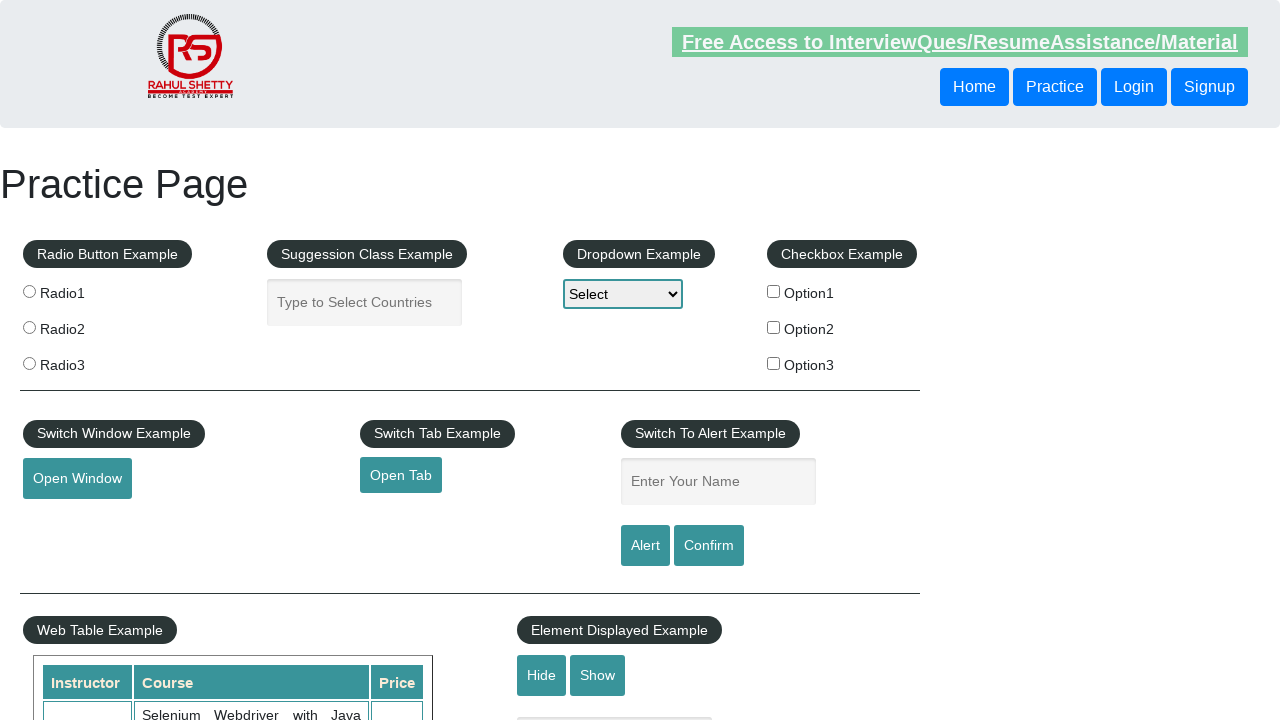